Tests selecting a difficulty level in the Hangman game and verifies that 7 attempts are available

Starting URL: https://ahorcado-agiles-1acq.vercel.app/

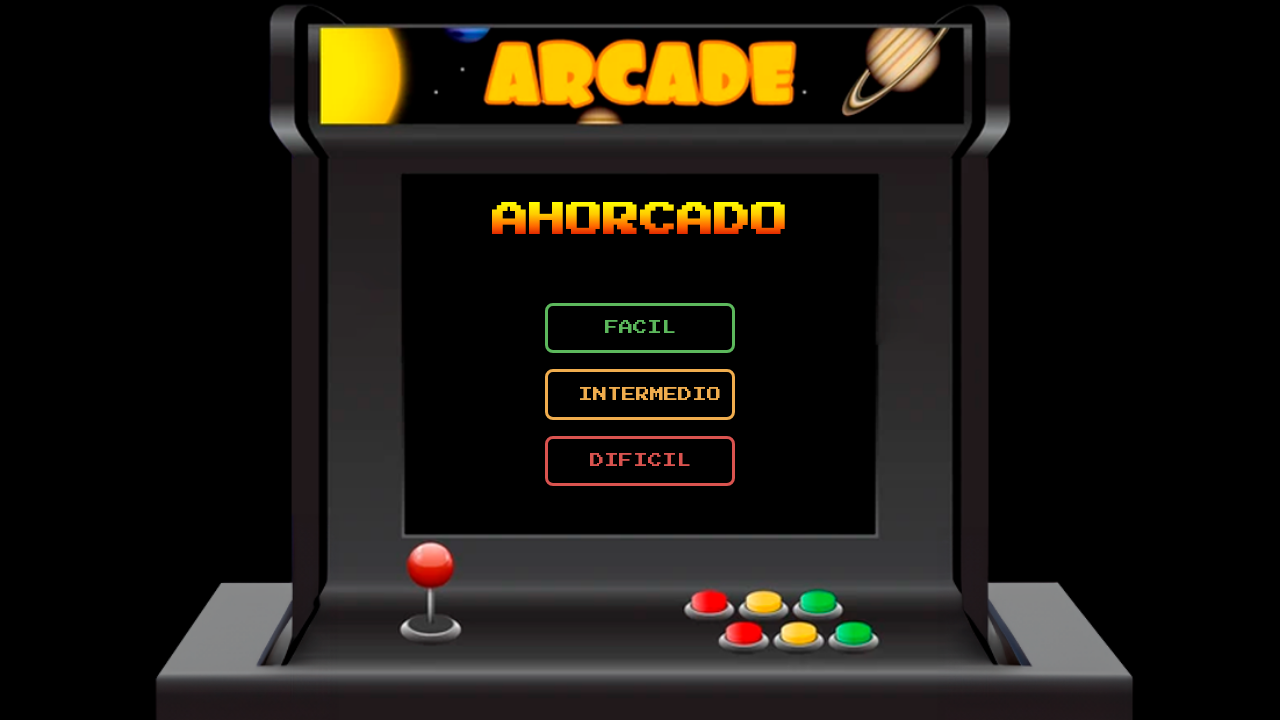

Clicked on 'facil' (easy) difficulty button at (640, 328) on .facil
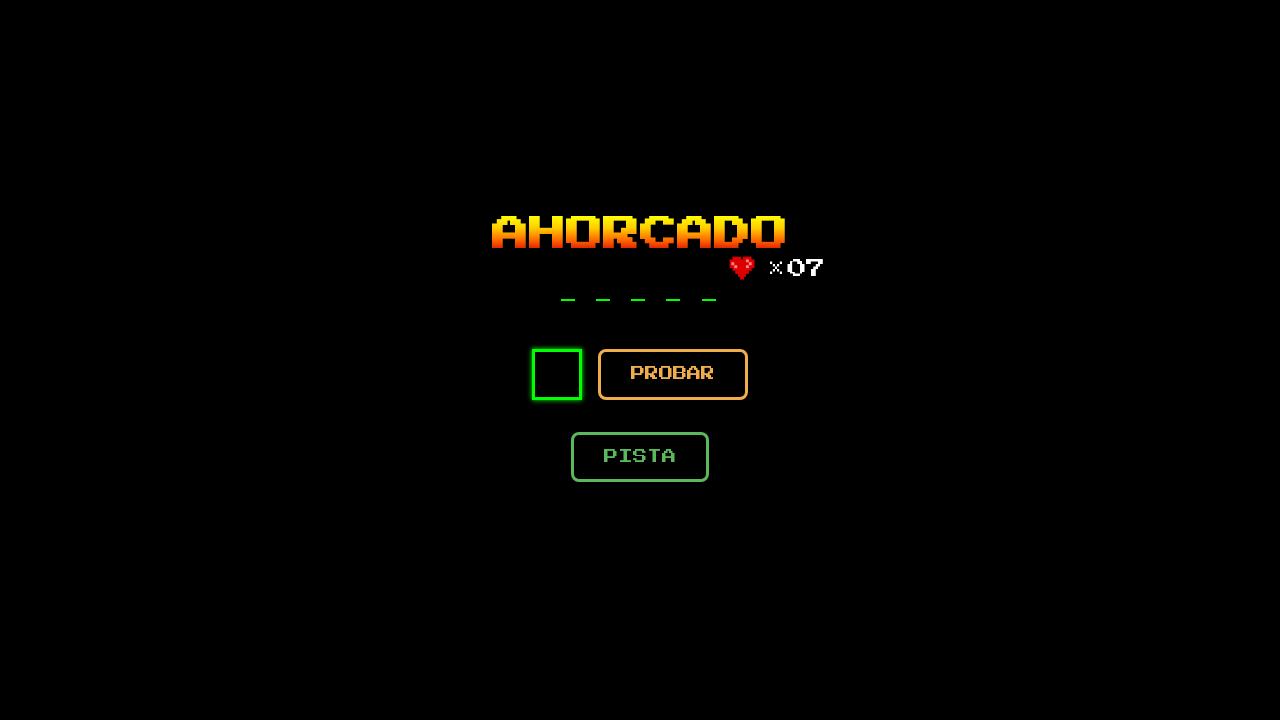

Game loaded and attempts indicator appeared
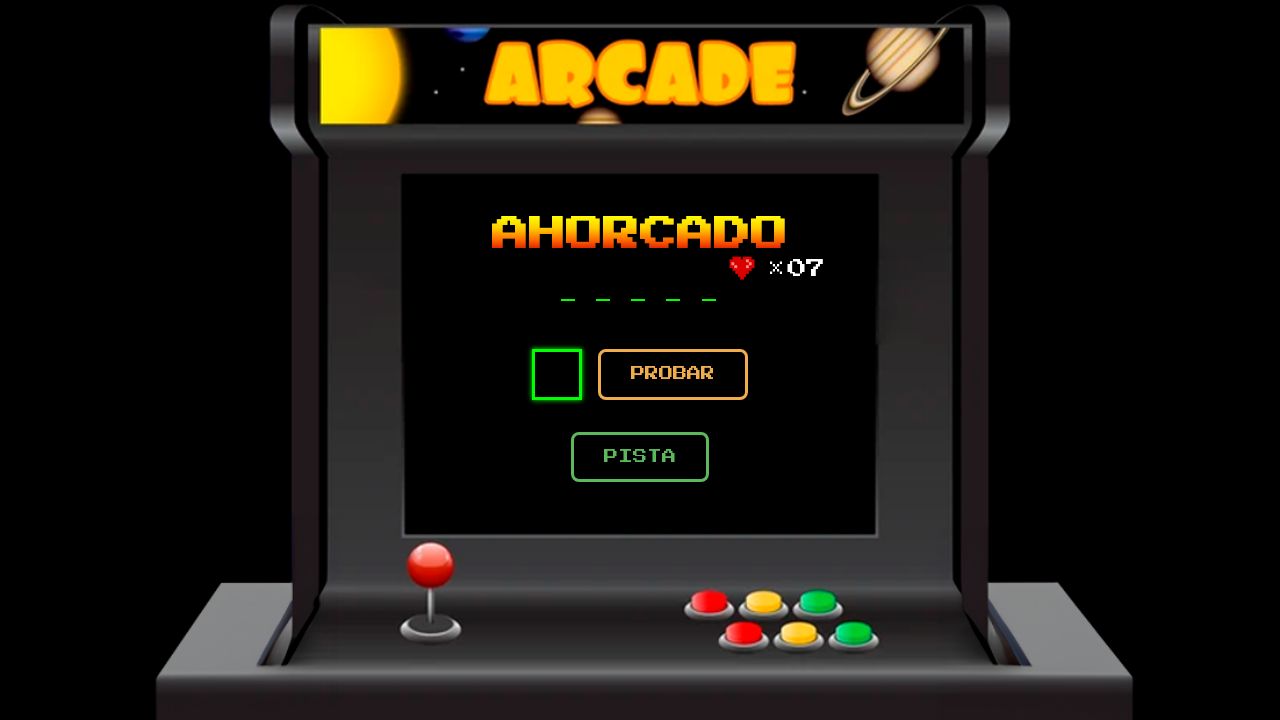

Retrieved attempts text content
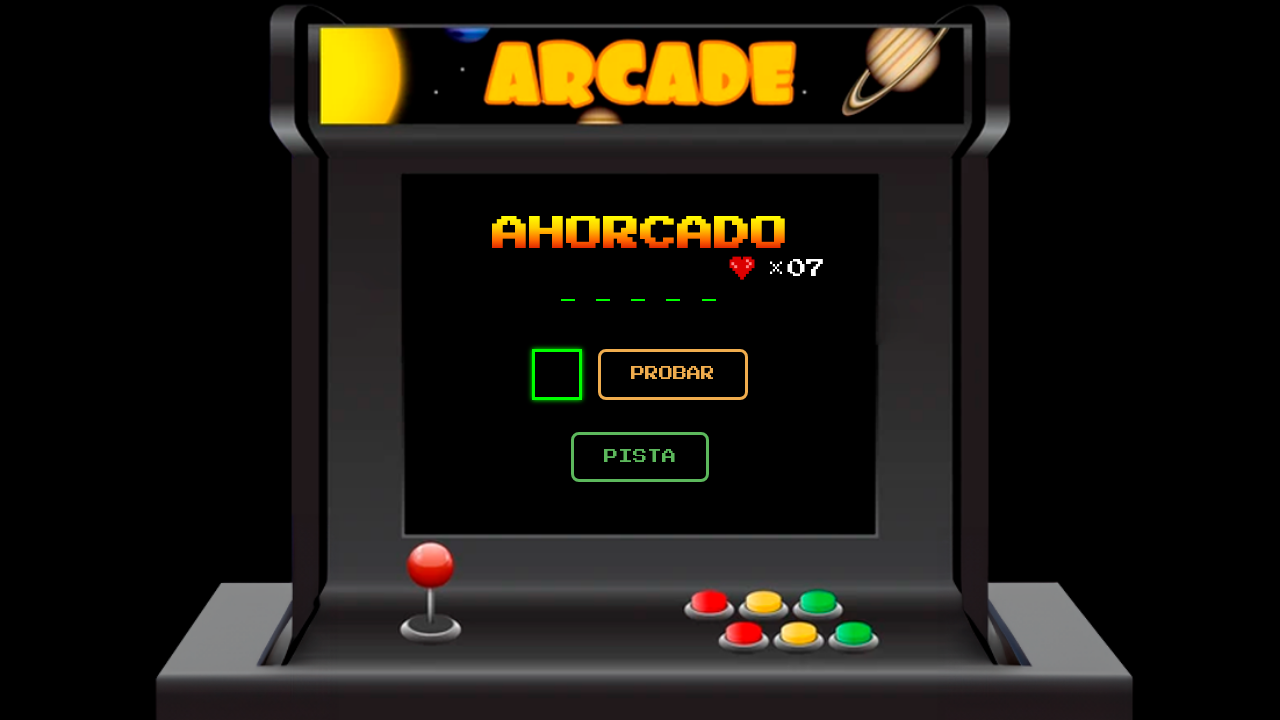

Parsed attempts value: 7
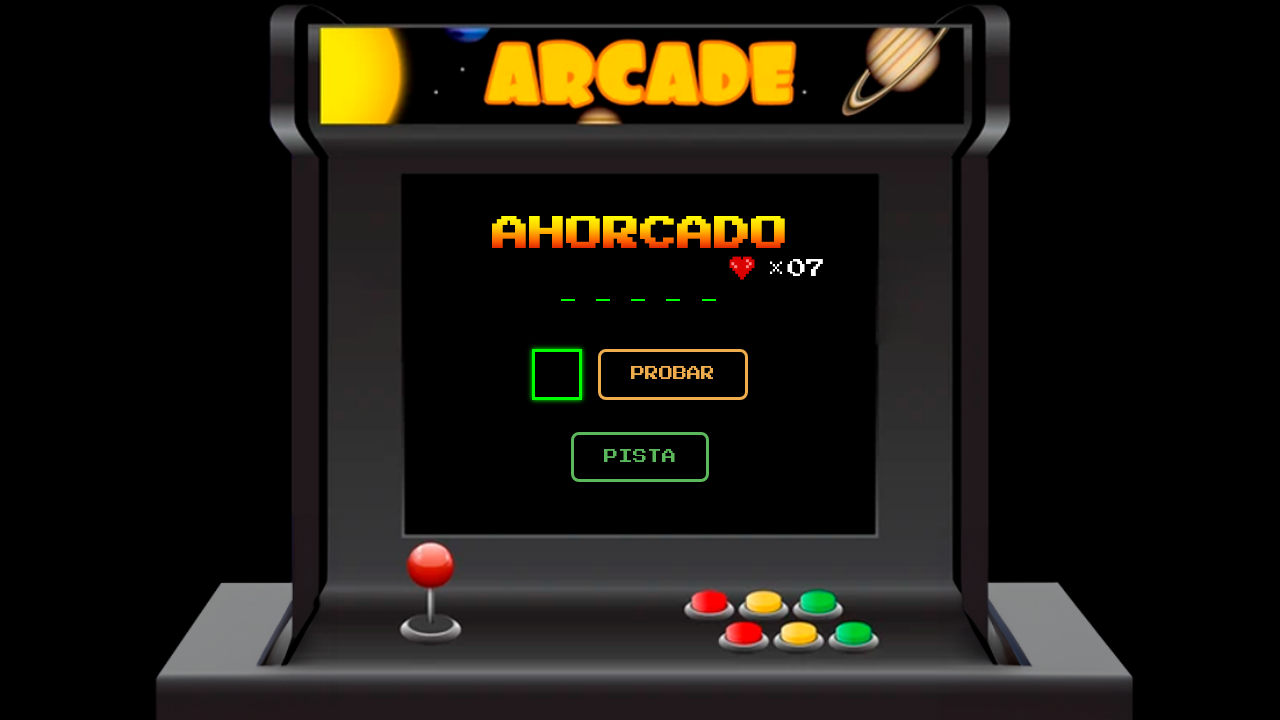

Verified that 7 attempts are available
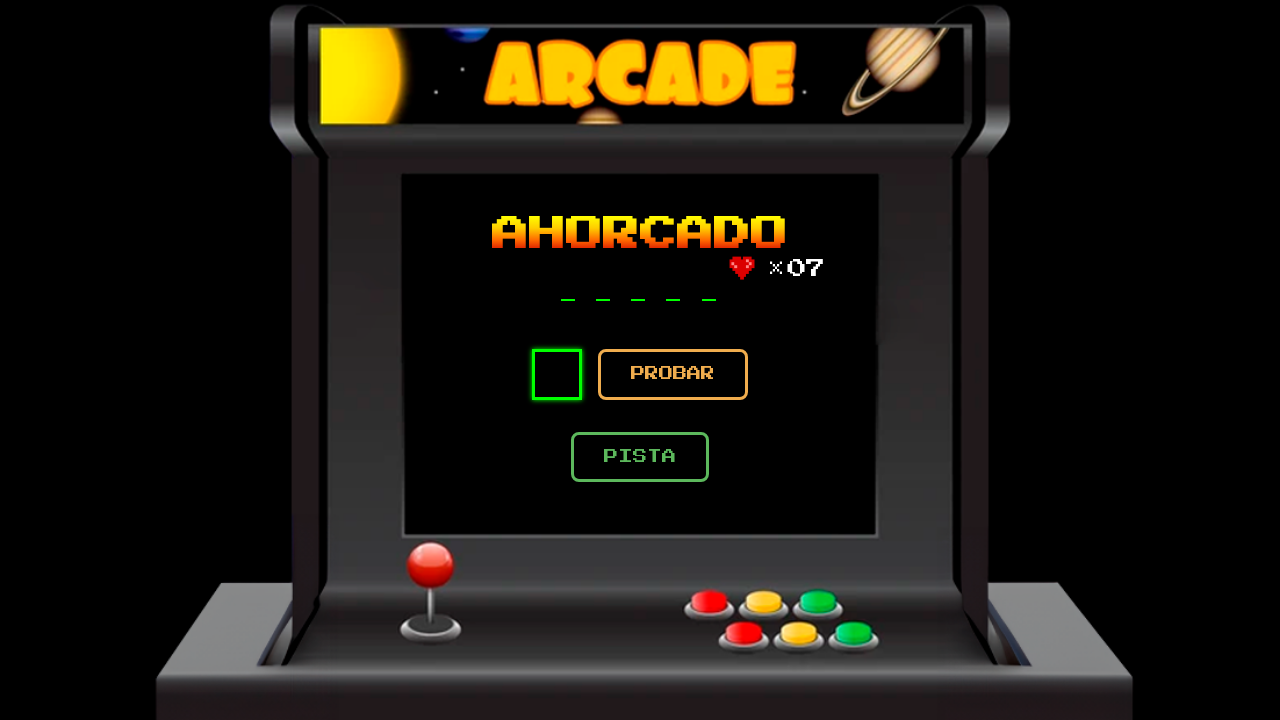

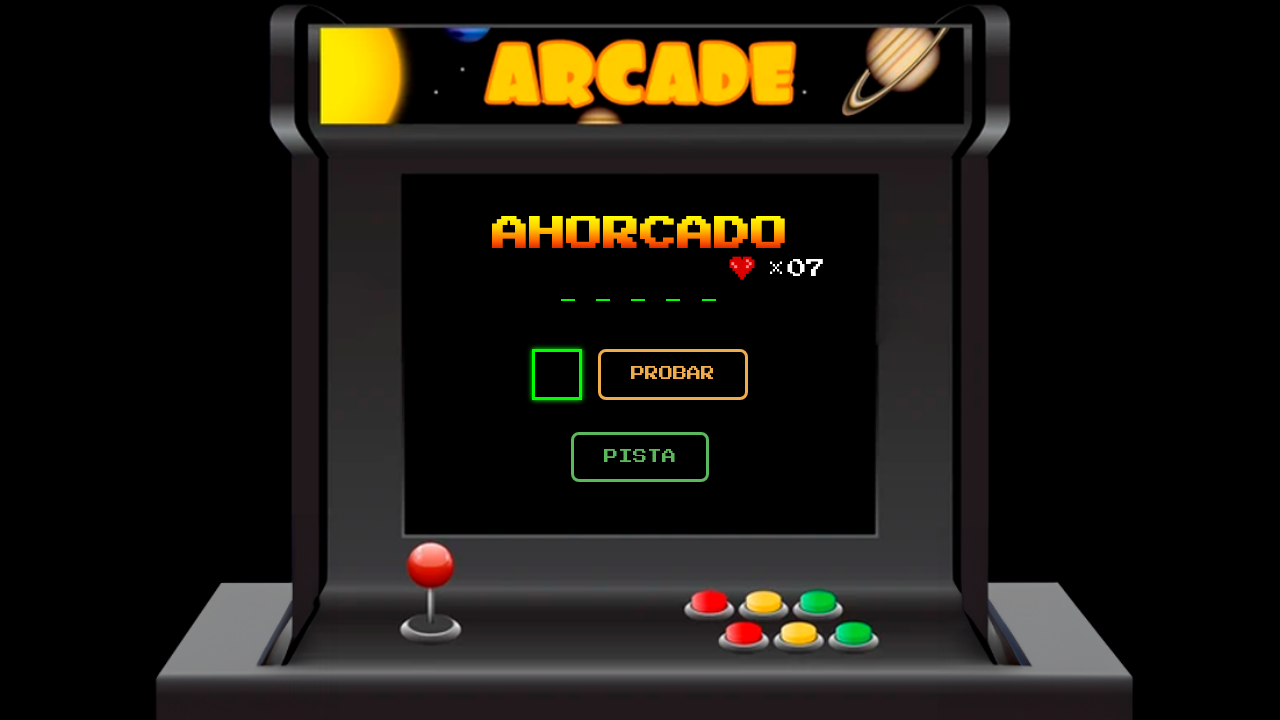